Fills out a comprehensive form with various fields including name, gender, date of birth, address, email, password, company, and comment, then submits the form

Starting URL: https://katalon-test.s3.amazonaws.com/demo-aut/dist/html/form.html

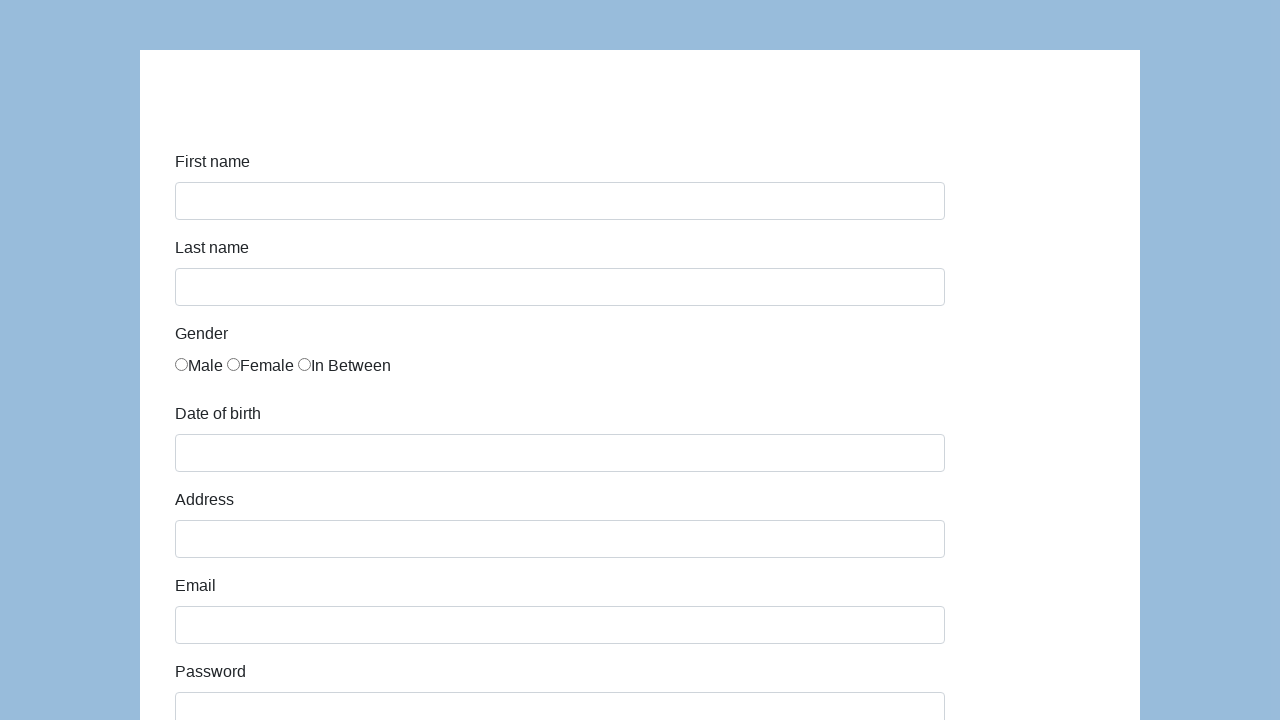

Filled first name field with 'Karol' on #first-name
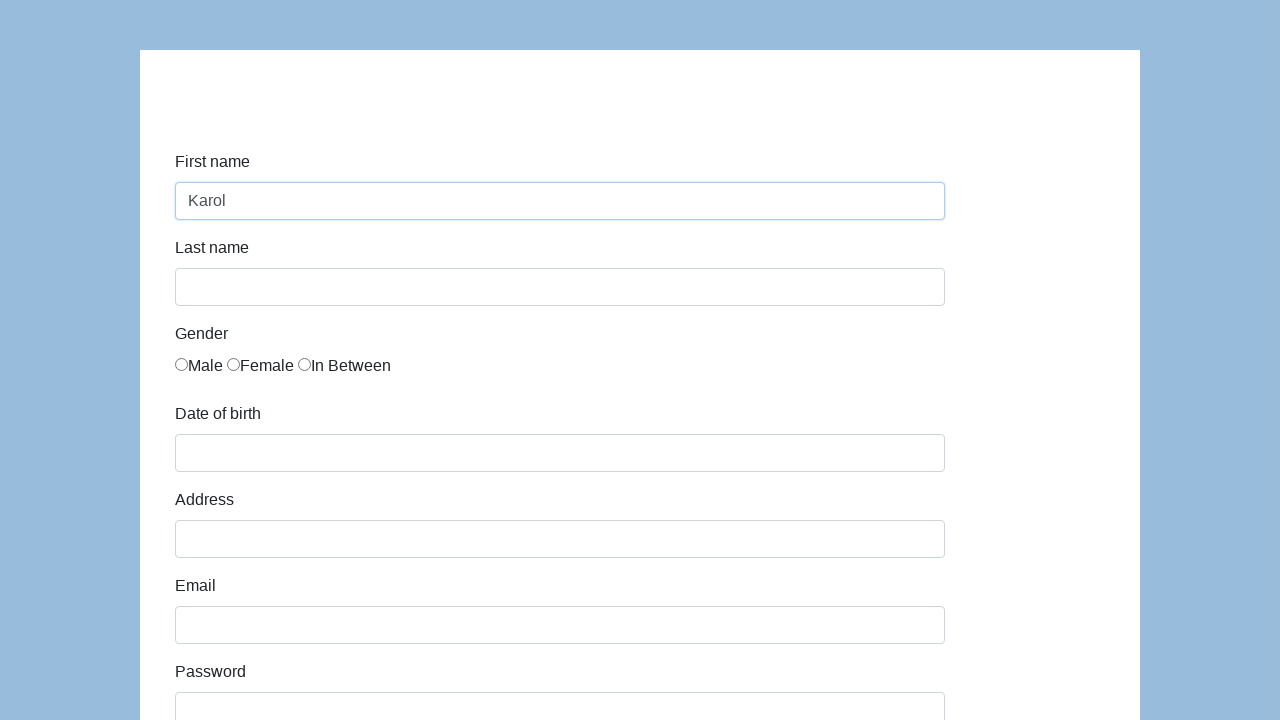

Filled last name field with 'Kowalski' on #last-name
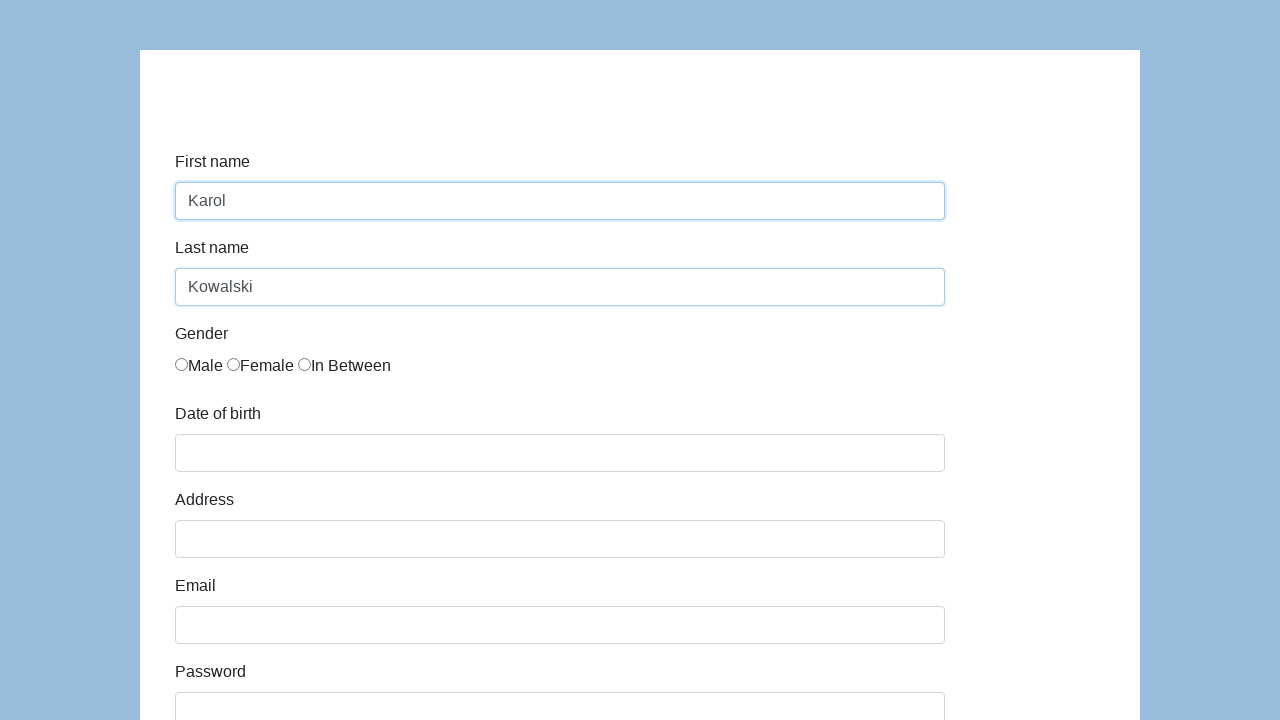

Selected Male gender radio button at (199, 366) on xpath=//label[@class='radio-inline'][1]
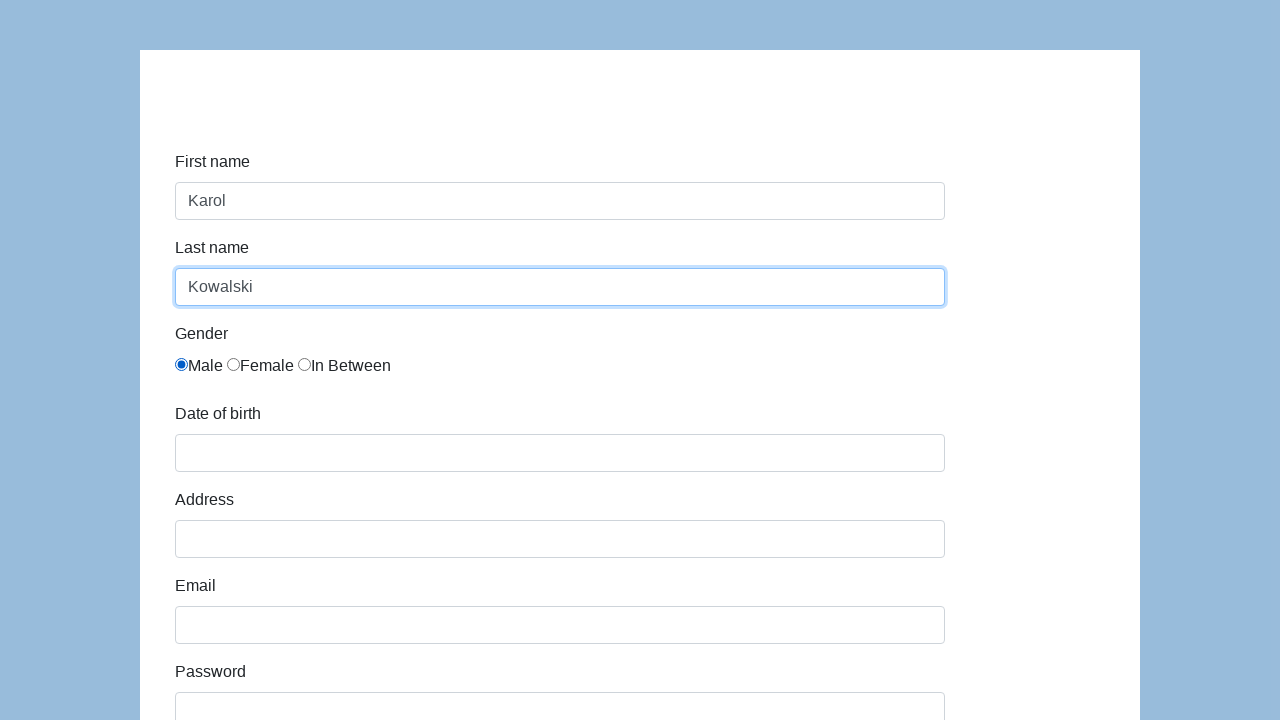

Filled date of birth field with '05/22/2010' on #dob
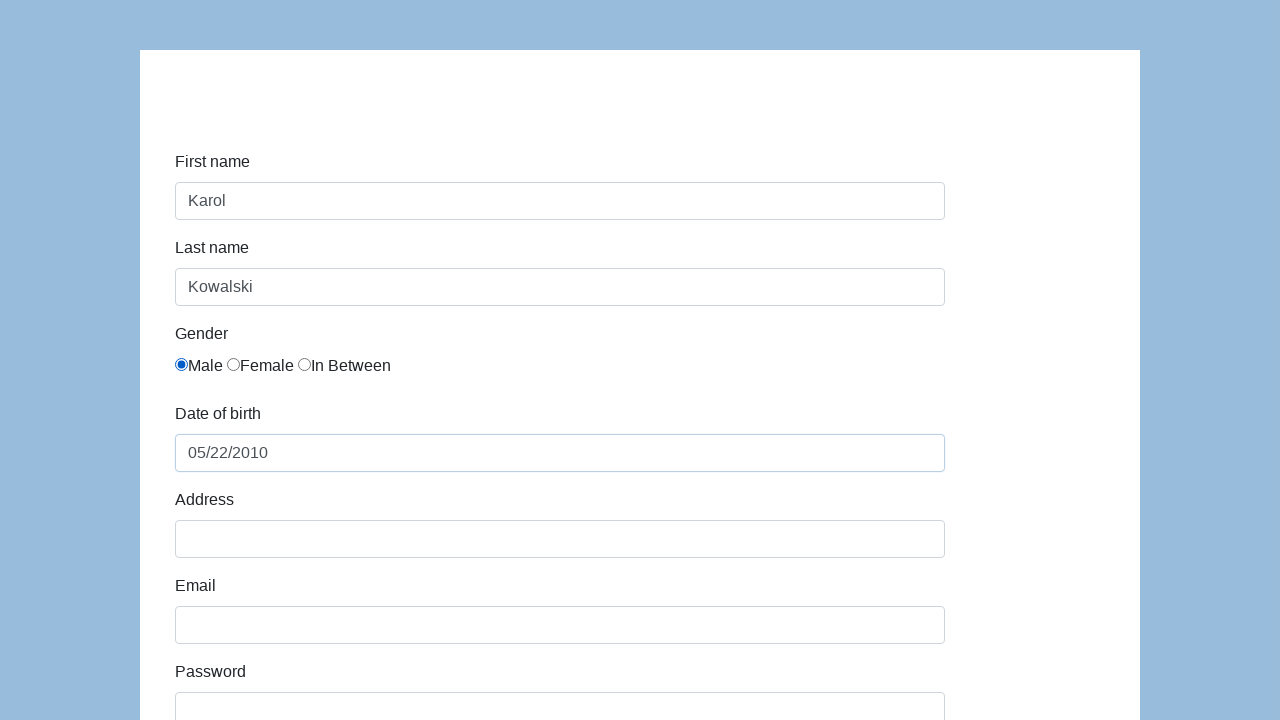

Filled address field with 'Prosta 51' on #address
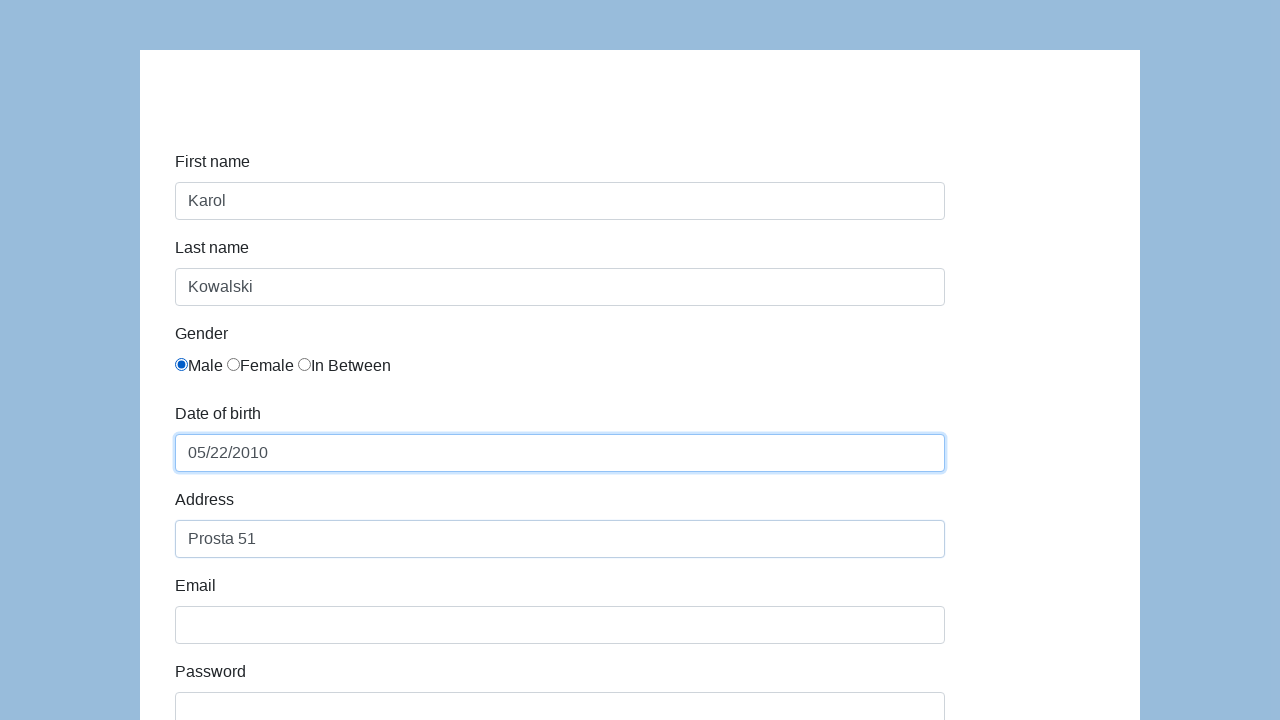

Filled email field with 'karol.kowalski@mailinator.com' on #email
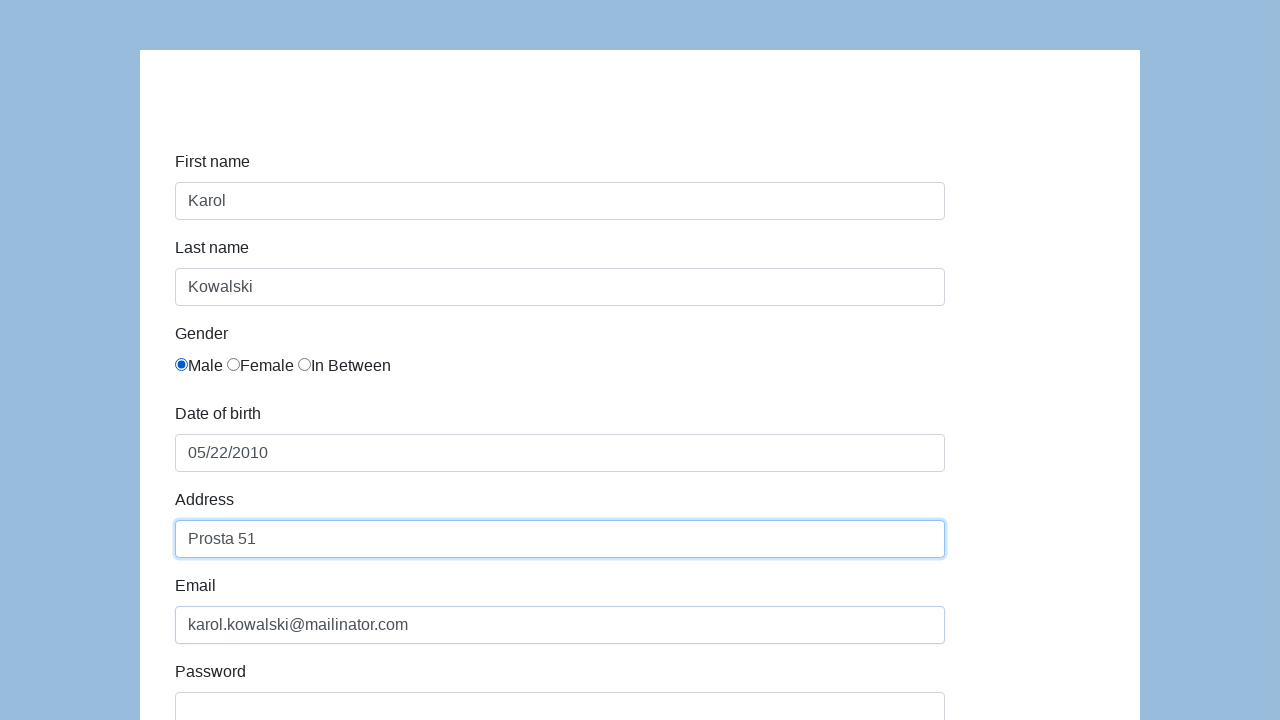

Filled password field with 'Pass123' on #password
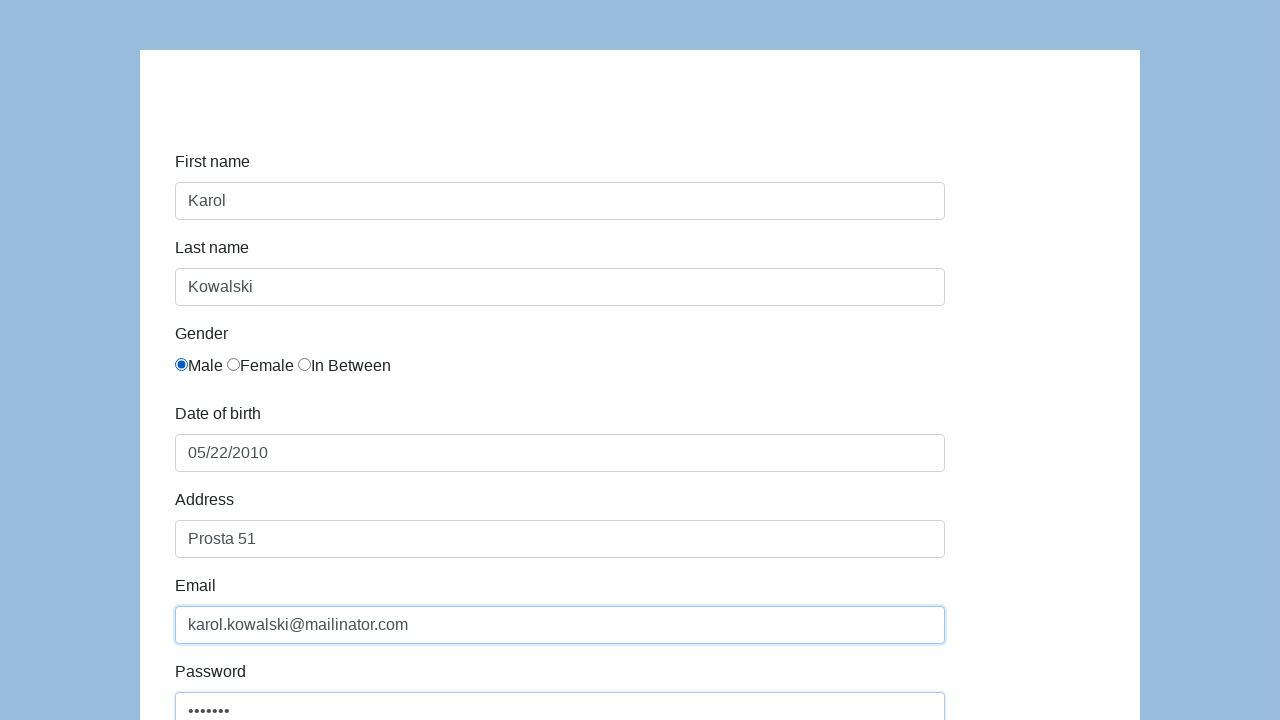

Filled company name field with 'CodersLab' on #company
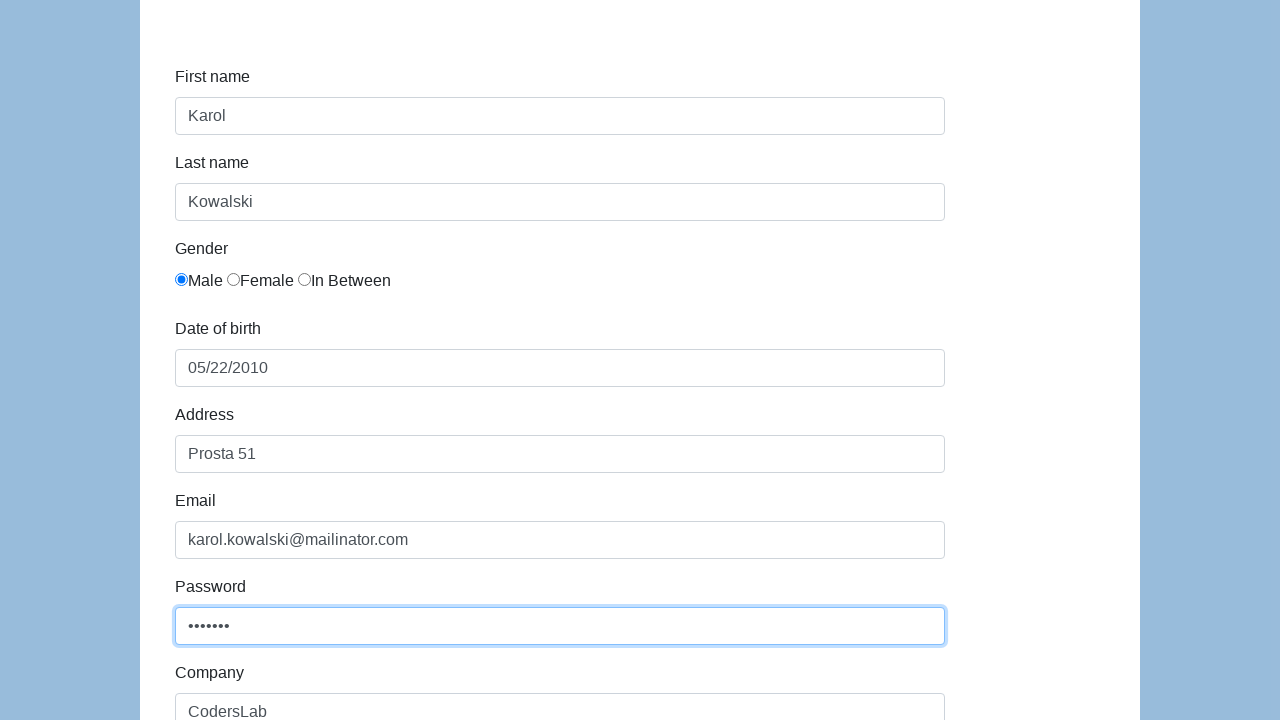

Filled comment field with 'To jest mój pierwszy automat testow' on #comment
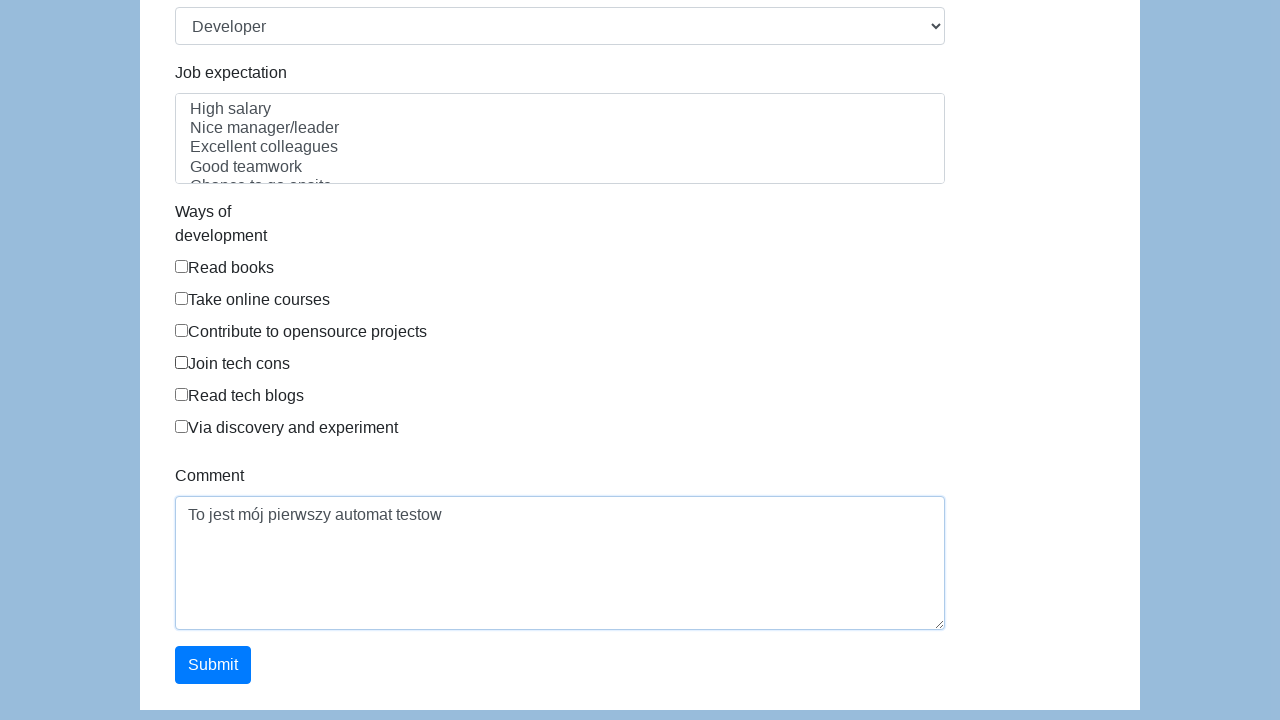

Clicked submit button to submit the form at (213, 665) on #submit
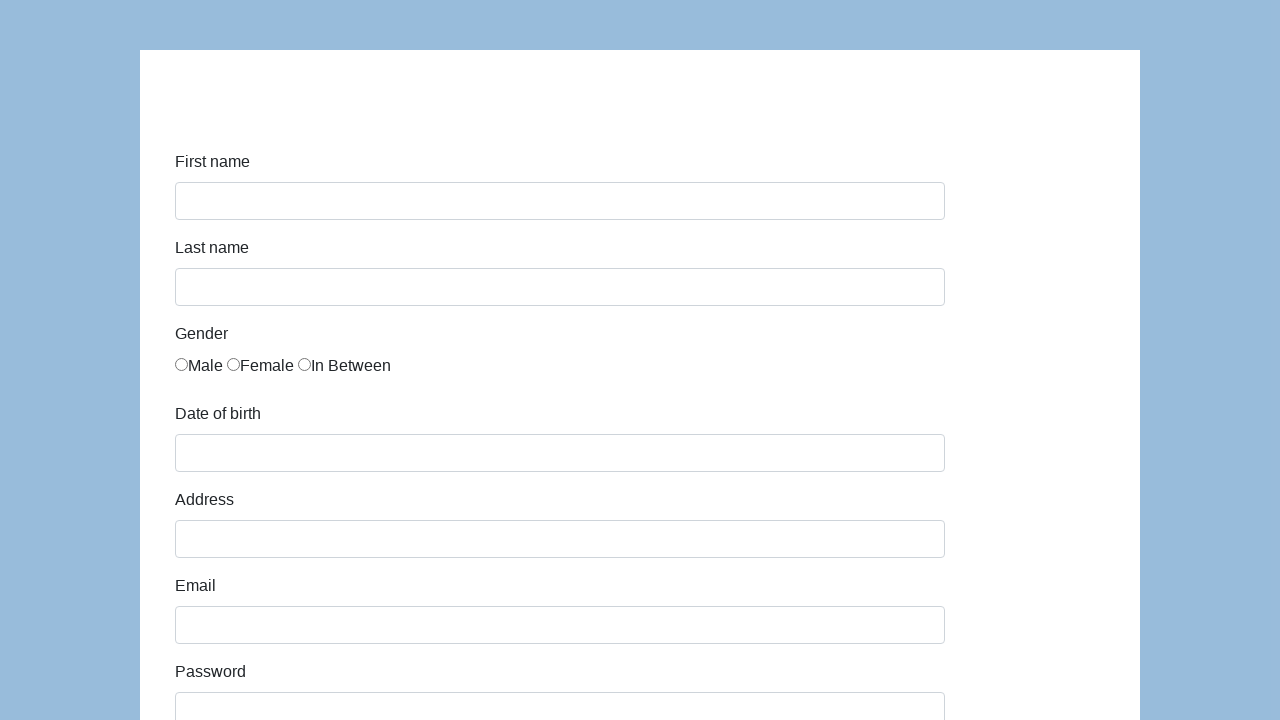

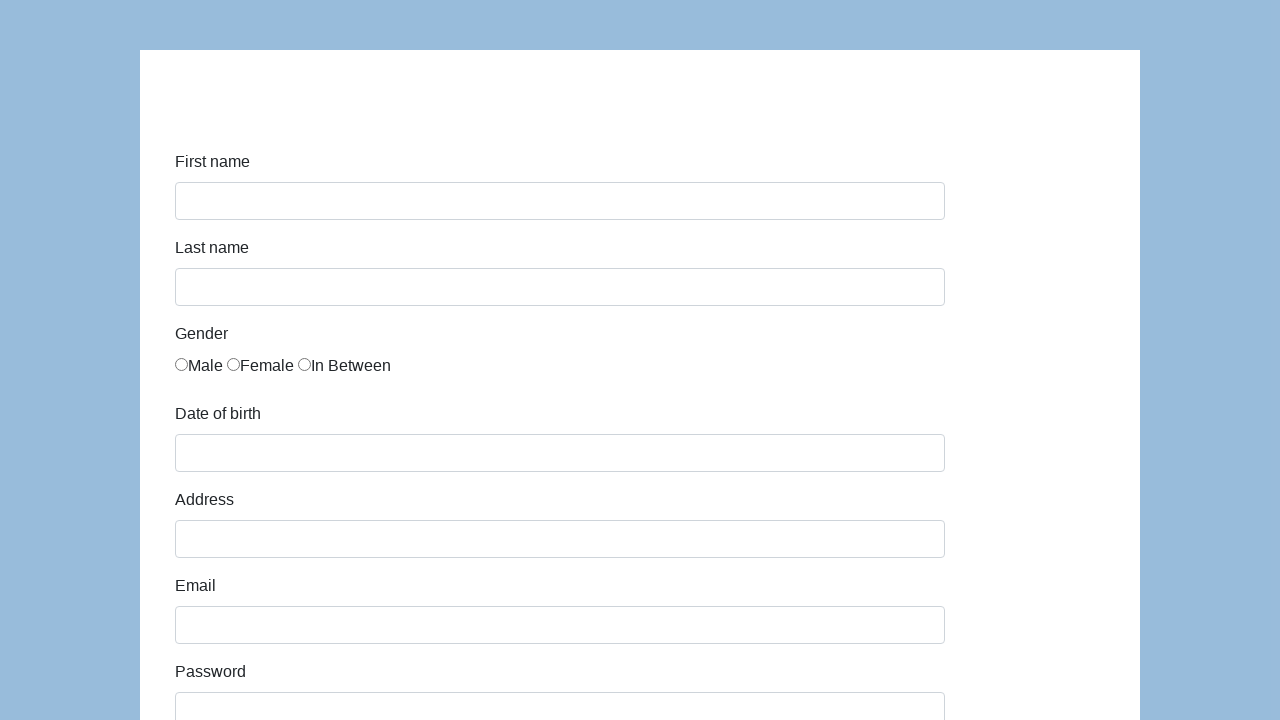